Fetches exam marksheets by selecting session, exam type, and course from dropdowns, then entering roll numbers and clicking to view results

Starting URL: https://lu.indiaexaminfo.co.in/result_patliputra.aspx

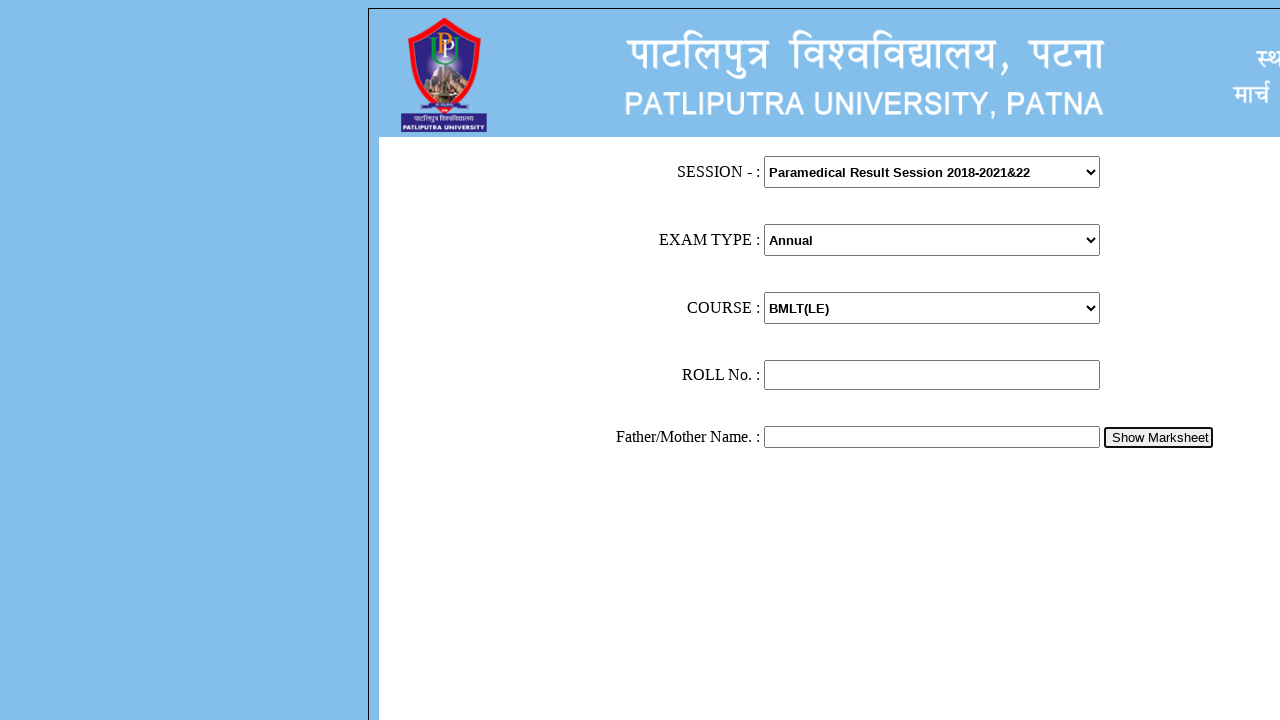

Selected session 'SEMESTER(2023-25)' from dropdown on #lstYr
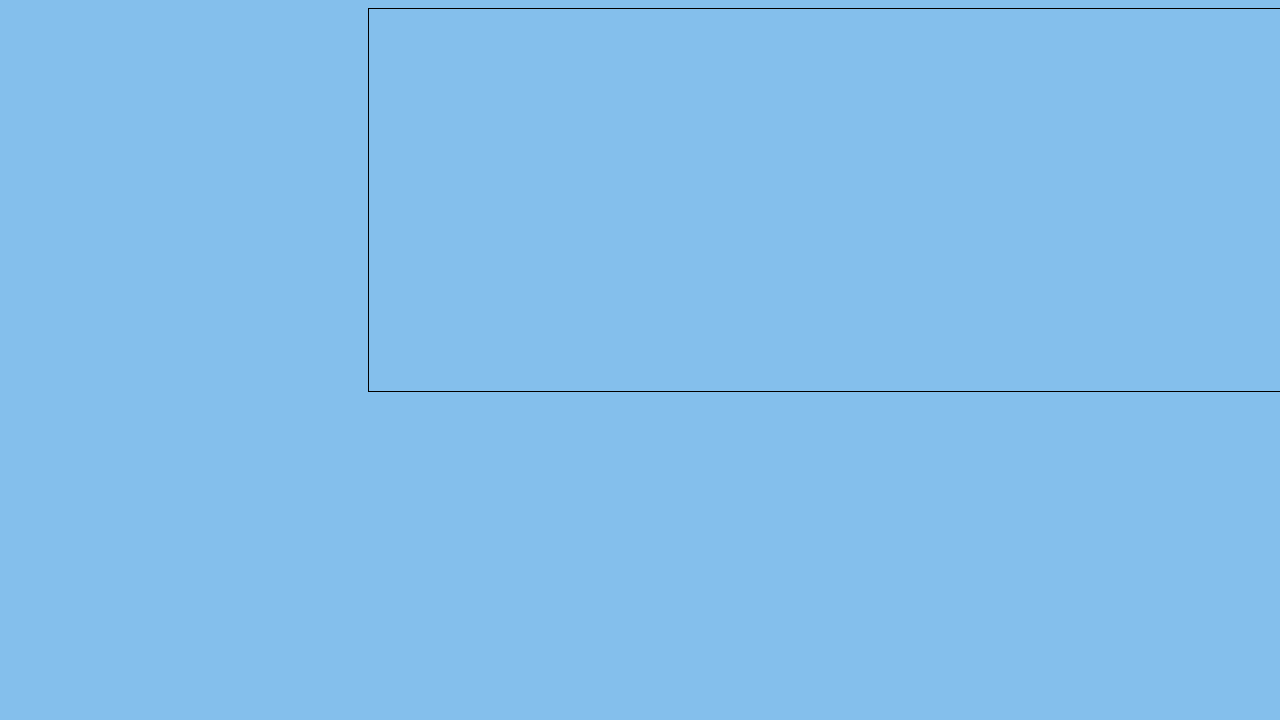

Selected exam type 'PG (Regular)' from dropdown on #lstCrs
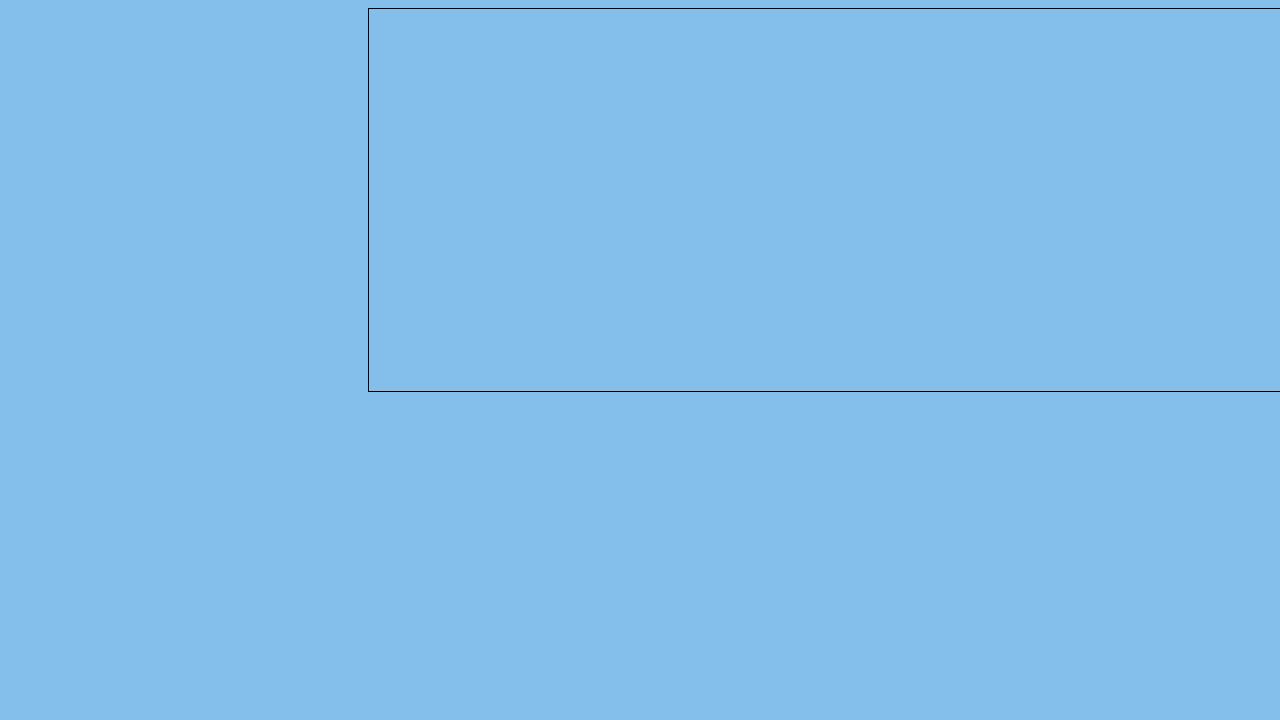

Selected course 'SEM-1' from dropdown on #lstSem
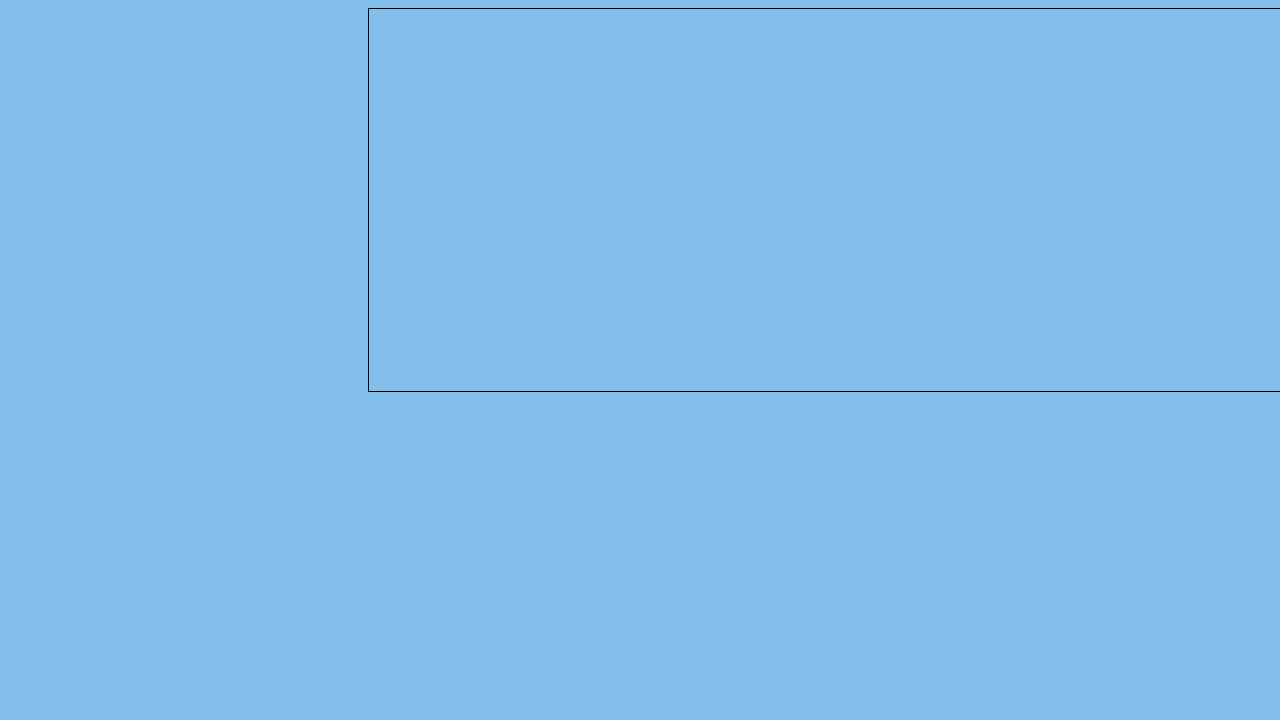

Navigated to marksheet fetcher page for roll number 2420191070001
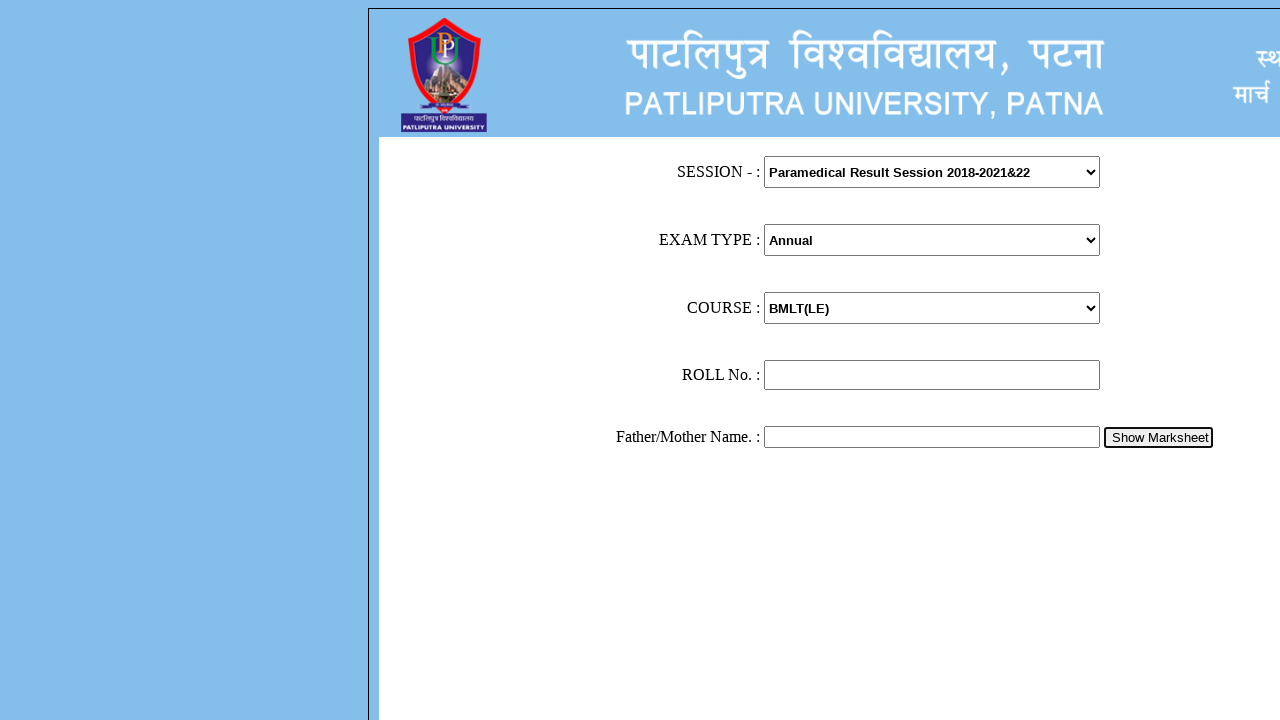

Entered roll number 2420191070001 on #txtRoll
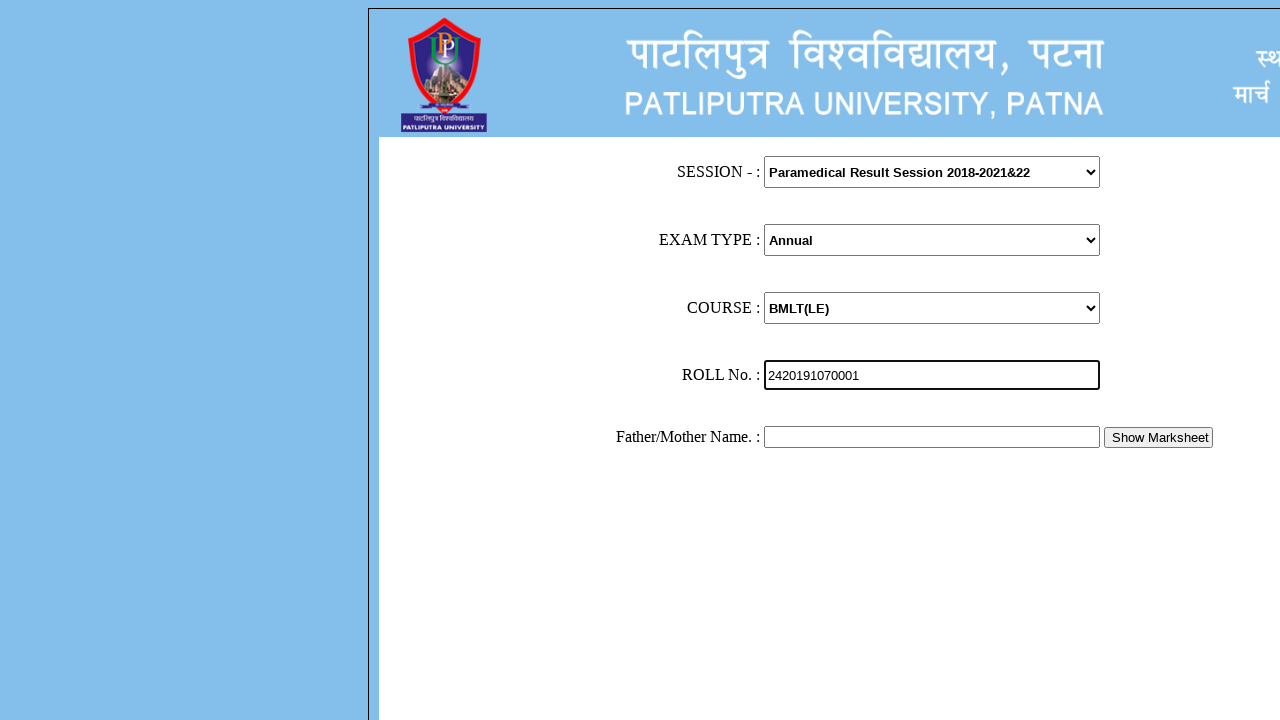

Clicked 'Show Marksheet' button for roll number 2420191070001 at (1159, 437) on #cmdOK
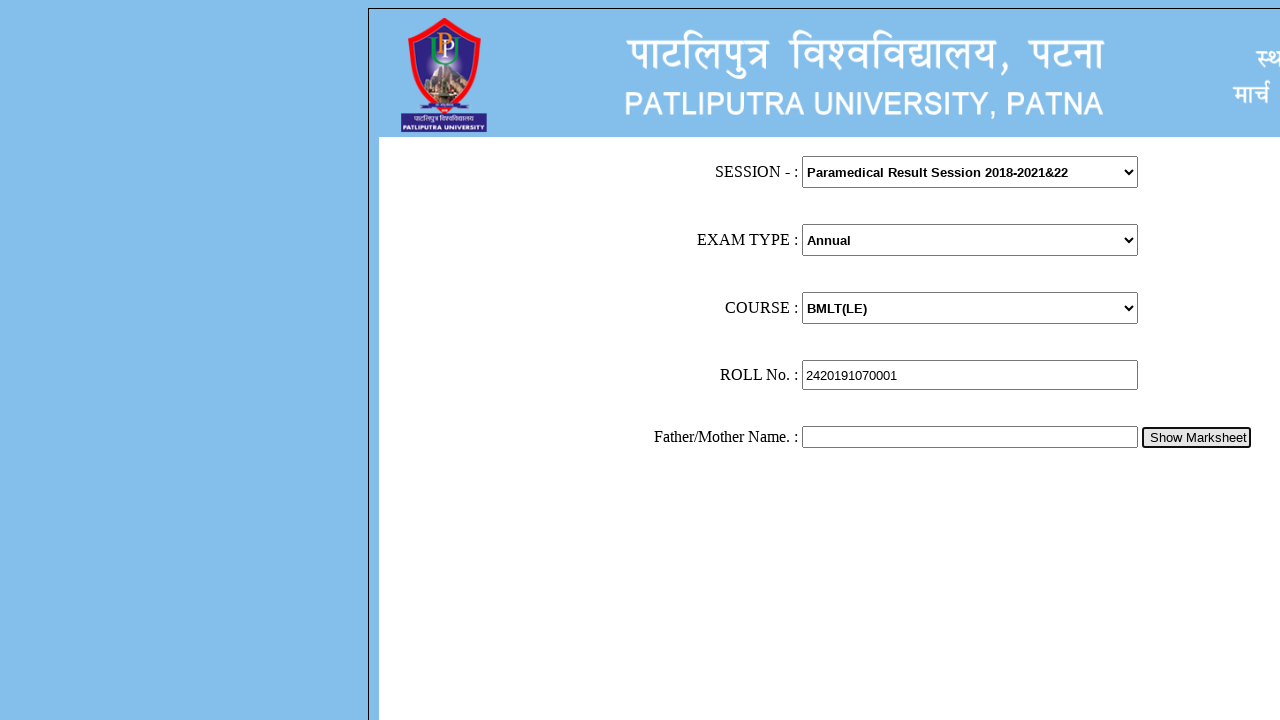

Waited 2 seconds for marksheet to load
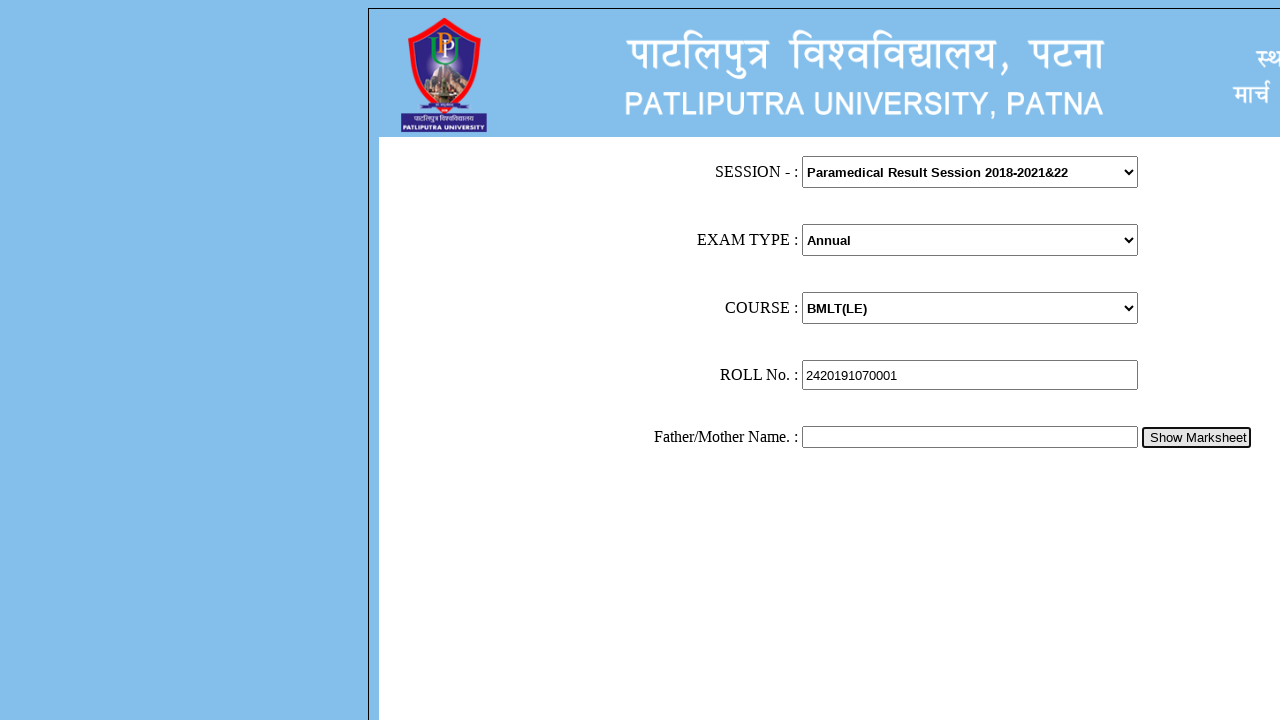

Navigated to marksheet fetcher page for roll number 2420191070002
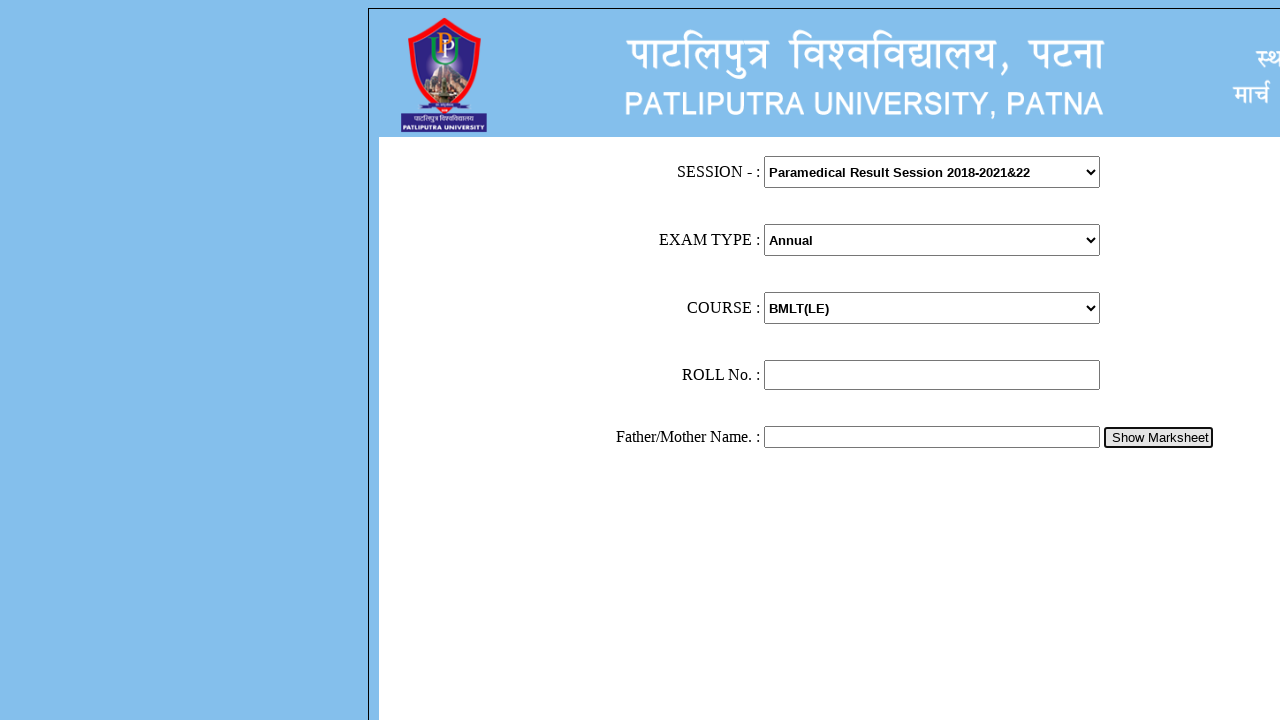

Entered roll number 2420191070002 on #txtRoll
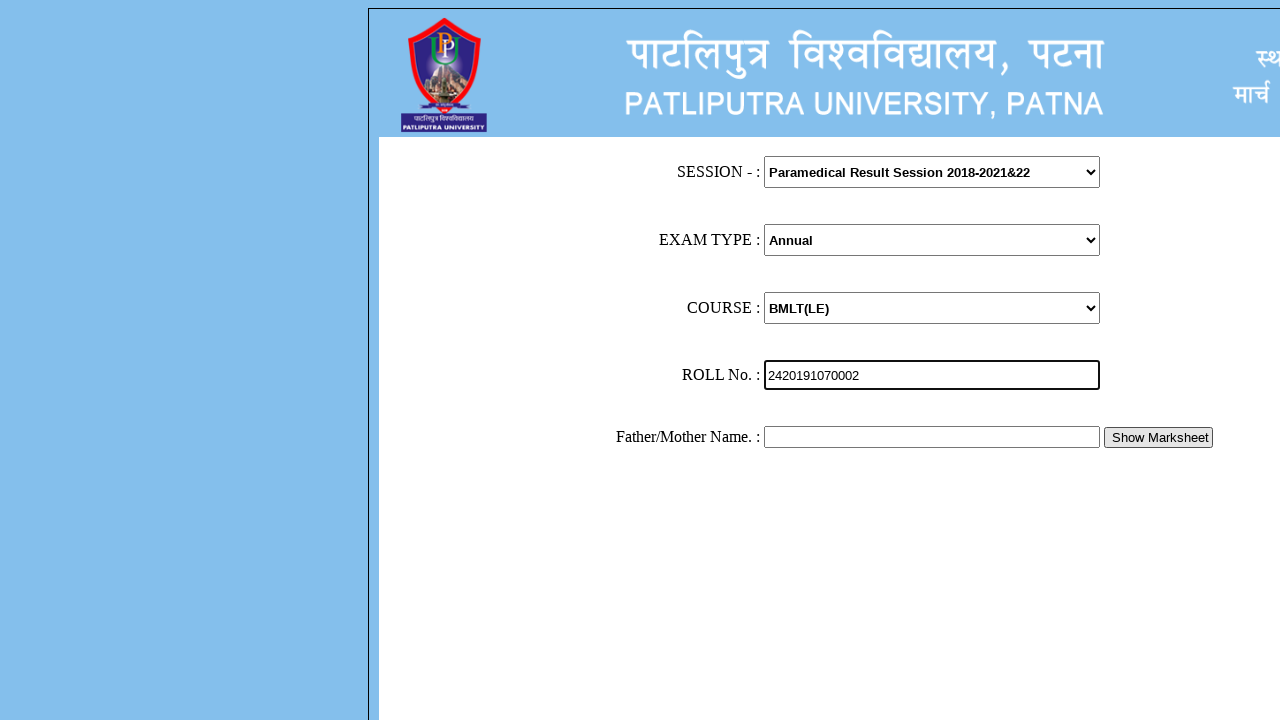

Clicked 'Show Marksheet' button for roll number 2420191070002 at (1159, 437) on #cmdOK
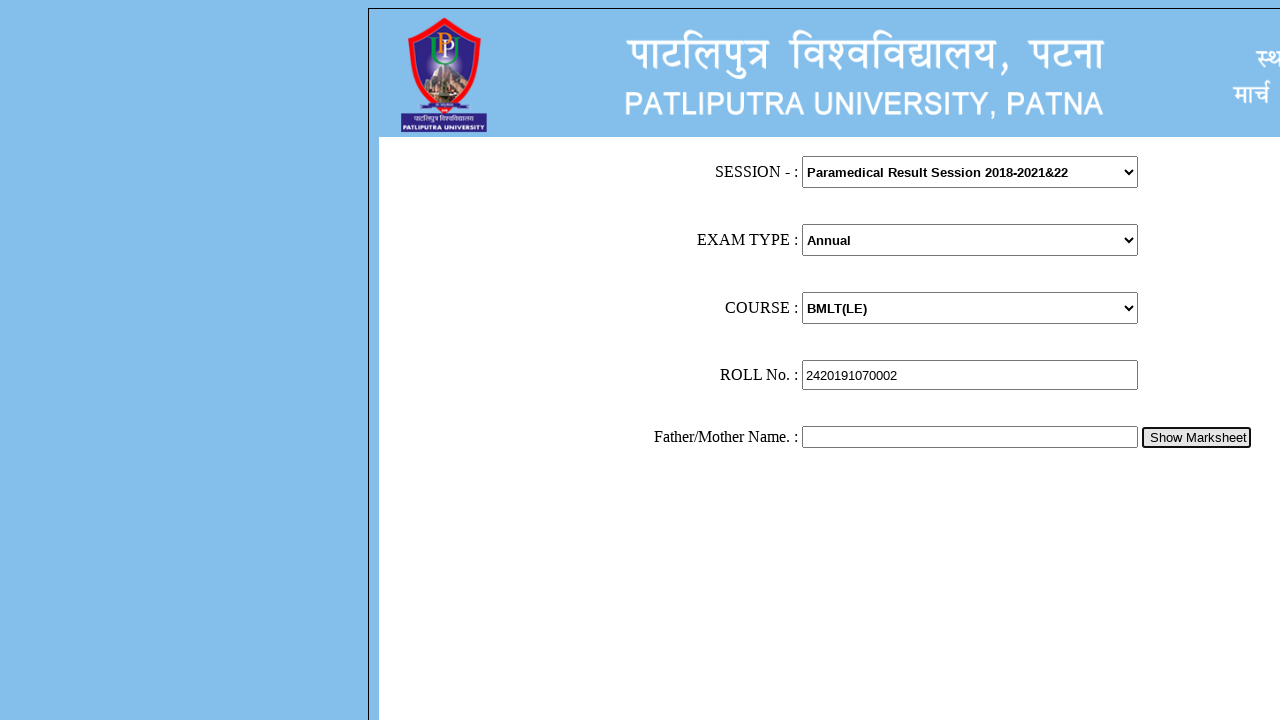

Waited 2 seconds for marksheet to load
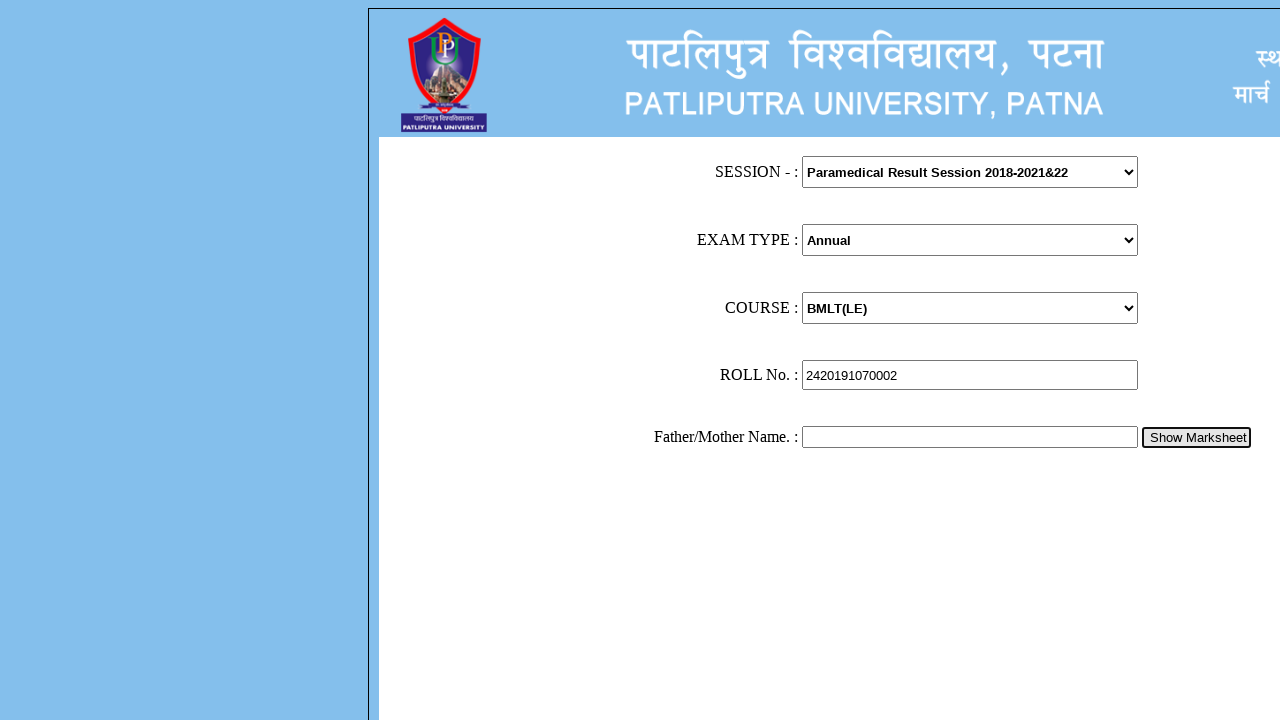

Navigated to marksheet fetcher page for roll number 2420191070003
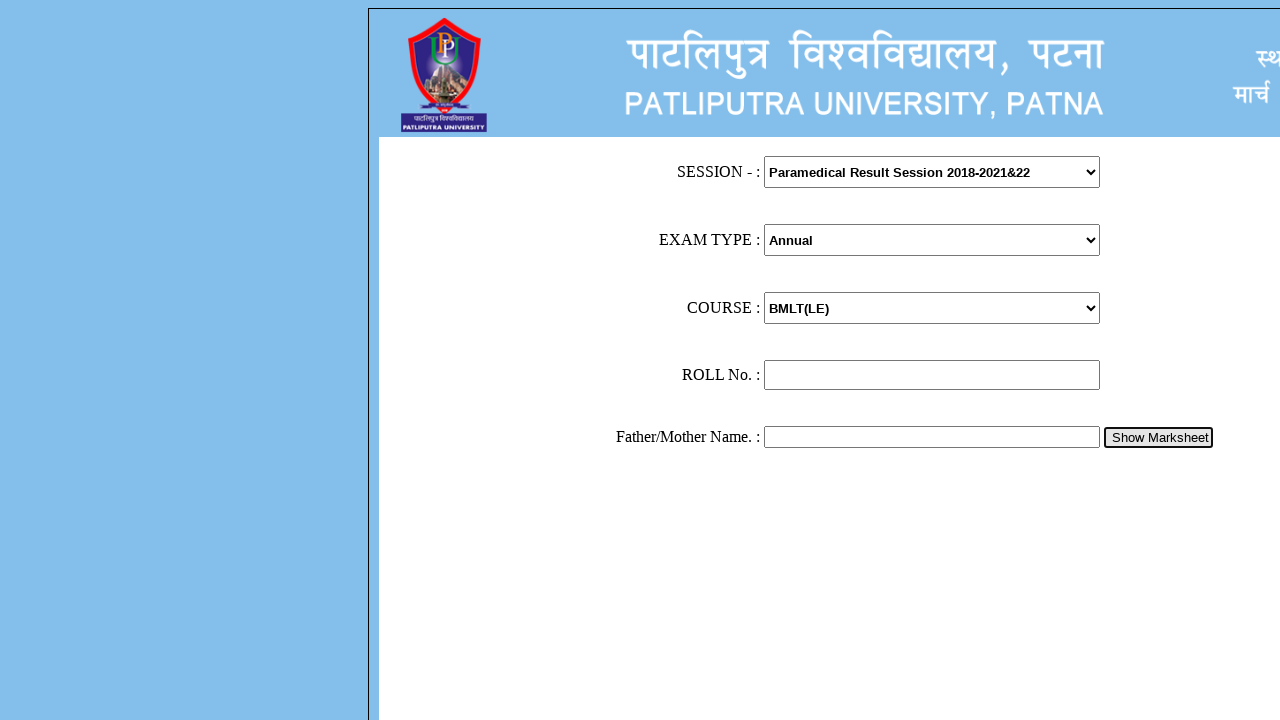

Entered roll number 2420191070003 on #txtRoll
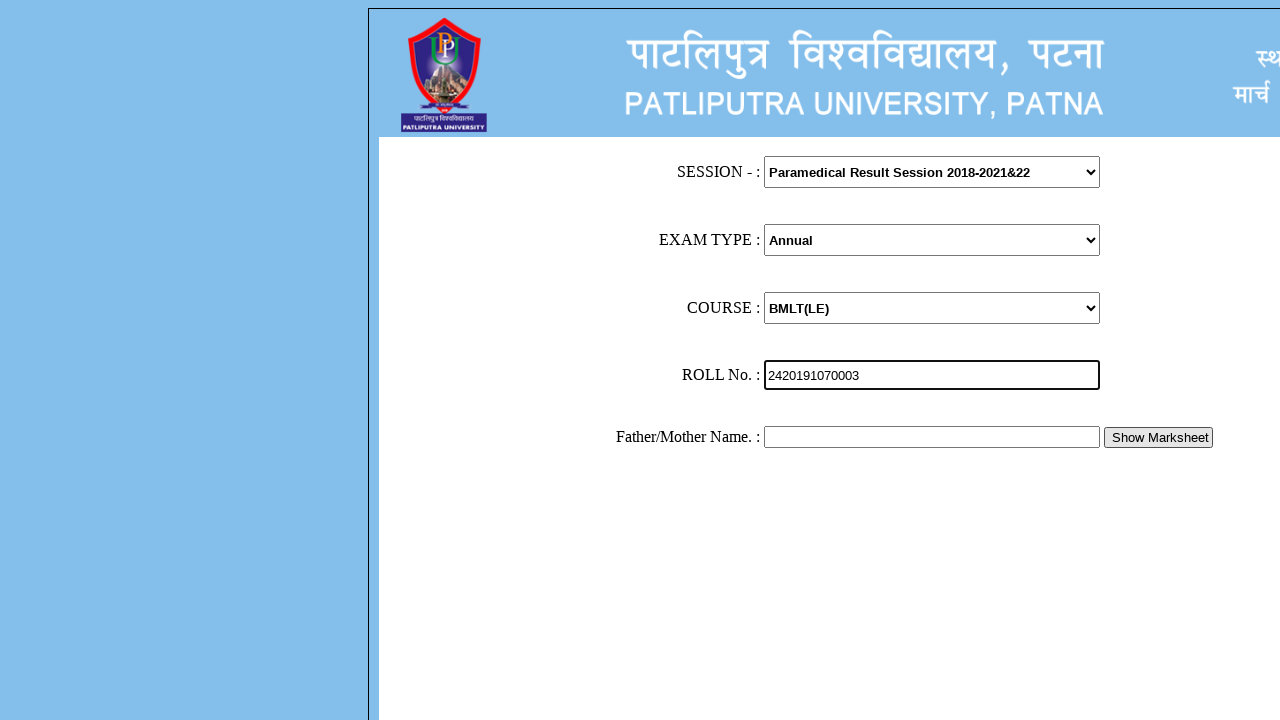

Clicked 'Show Marksheet' button for roll number 2420191070003 at (1159, 437) on #cmdOK
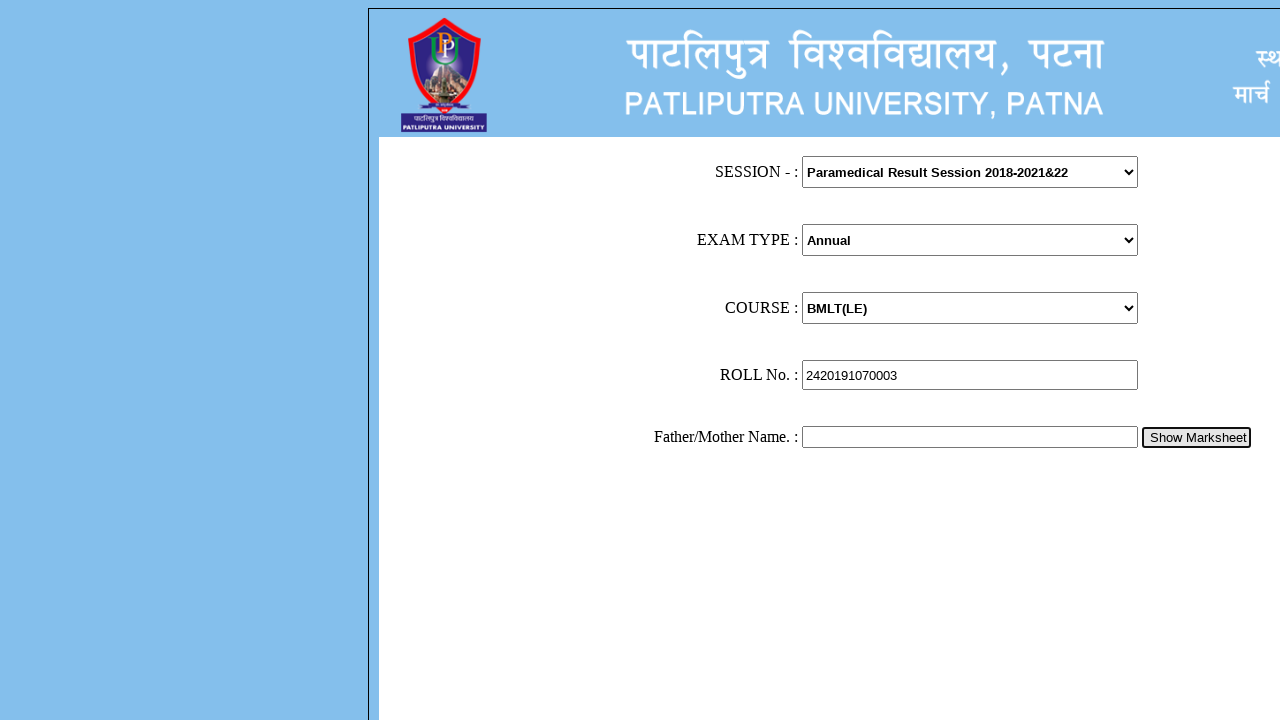

Waited 2 seconds for marksheet to load
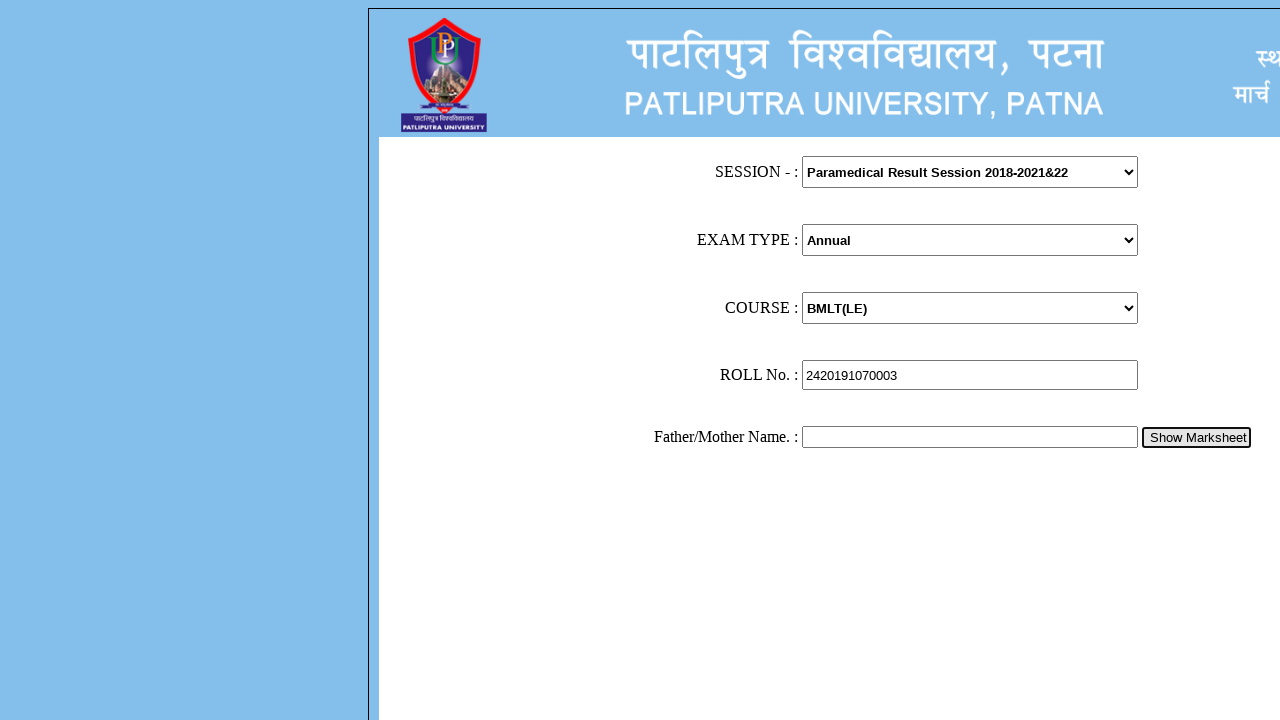

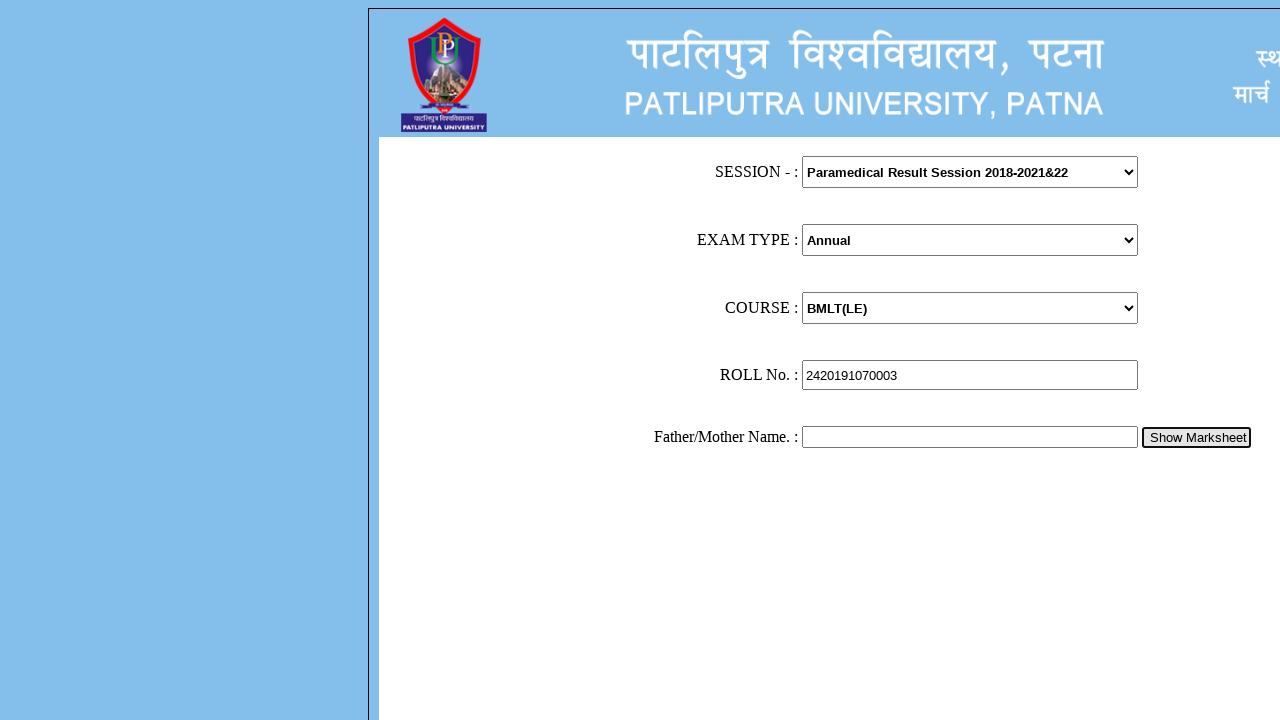